Tests opting out of A/B tests by adding an Optimizely opt-out cookie before navigating to the A/B test page.

Starting URL: http://the-internet.herokuapp.com

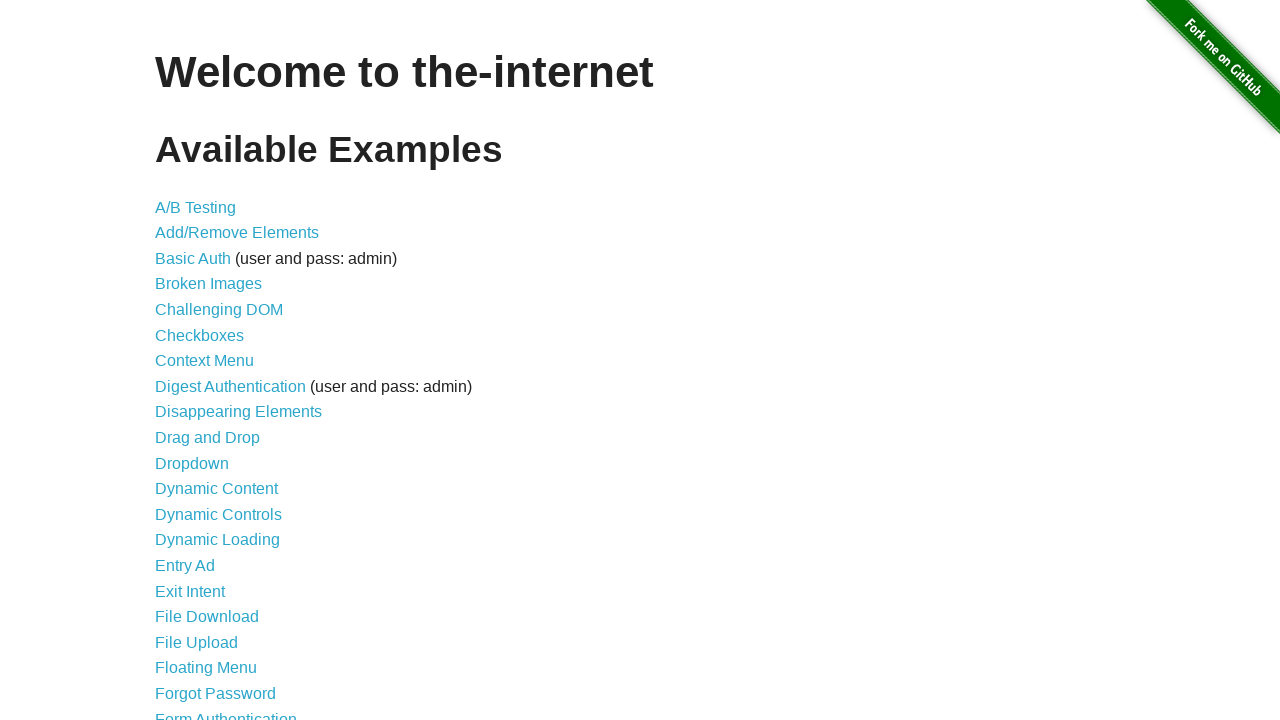

Added Optimizely opt-out cookie to browser context
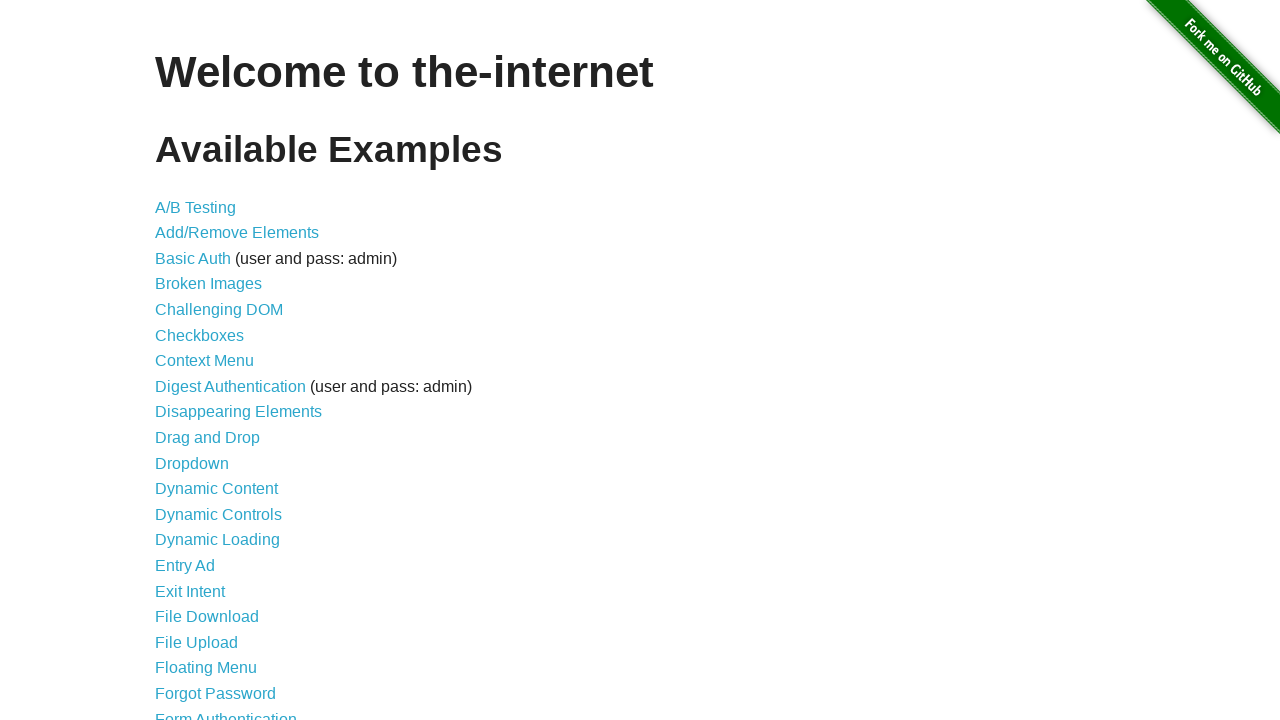

Navigated to A/B test page
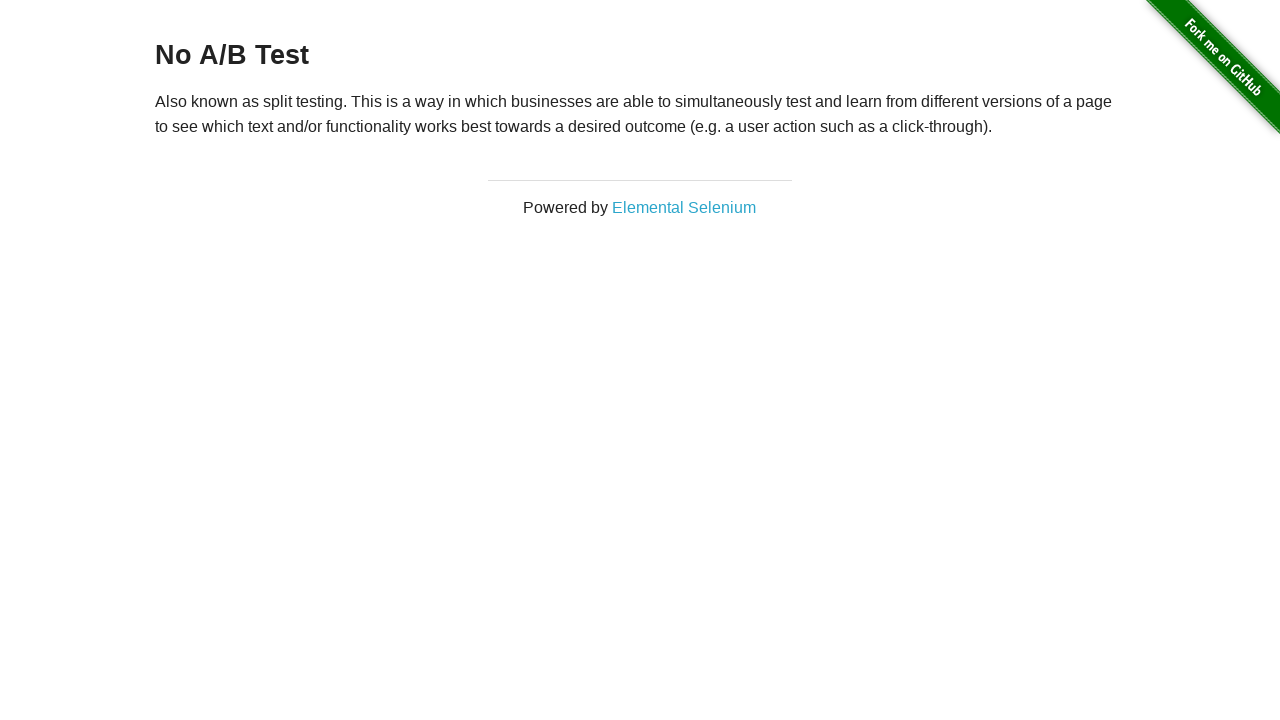

Retrieved heading text from page
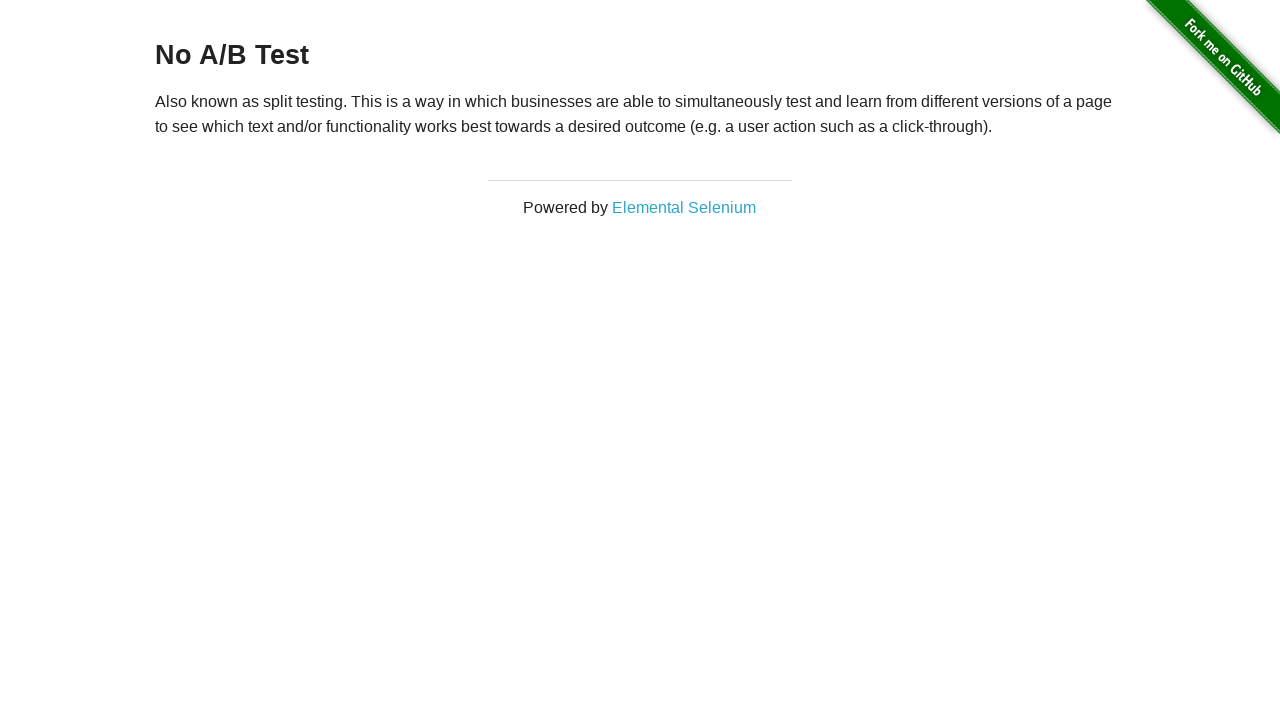

Verified heading text equals 'No A/B Test' - opt-out successful
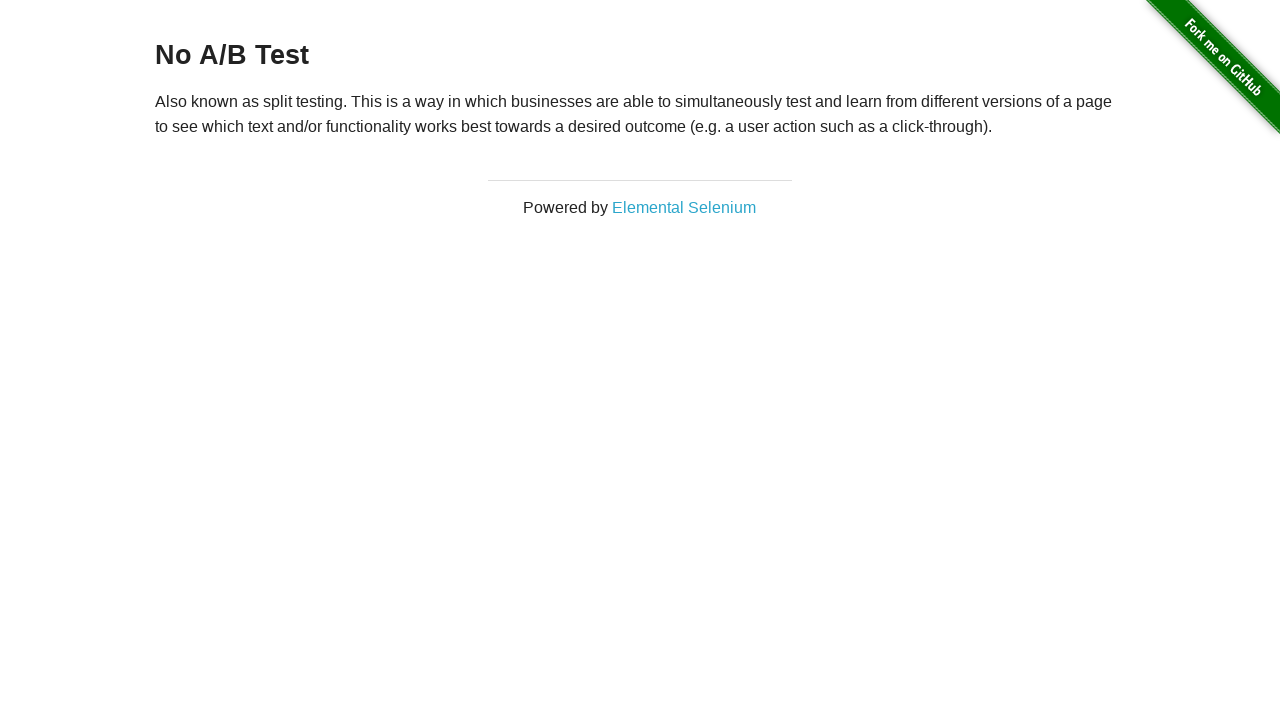

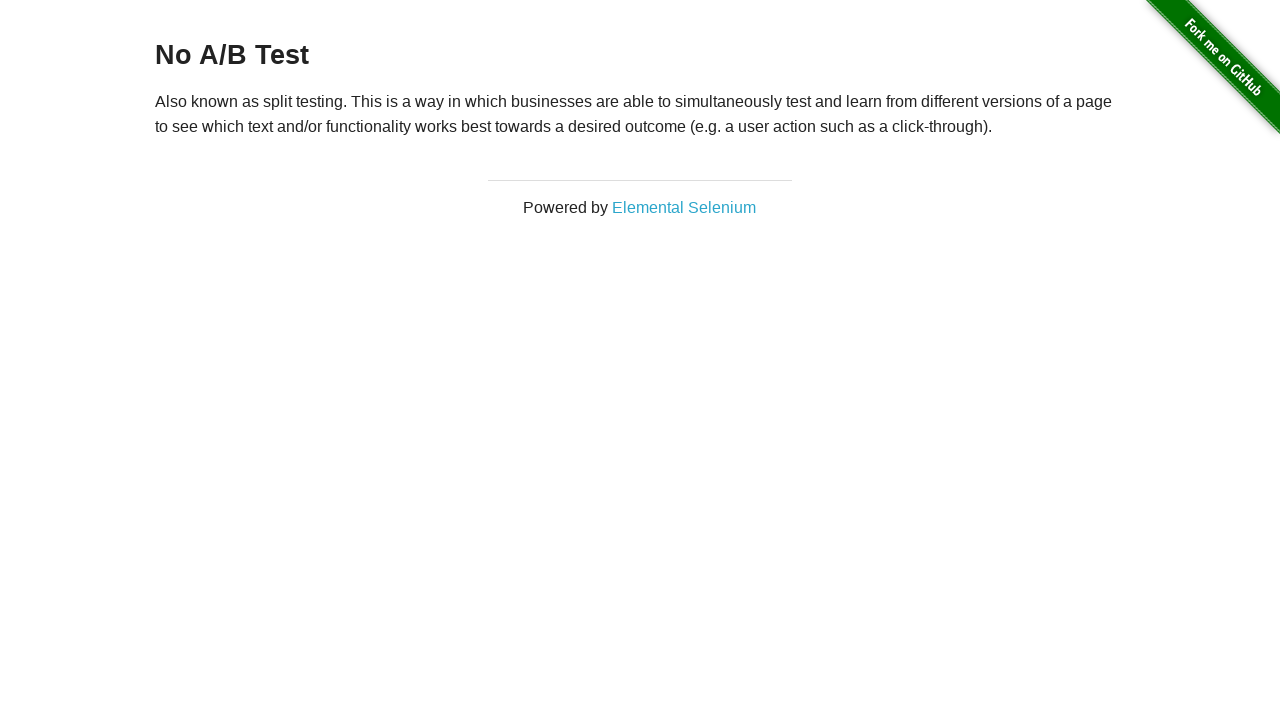